Tests file download functionality by navigating to a download page and clicking on the first download link to trigger a file download.

Starting URL: https://the-internet.herokuapp.com/download

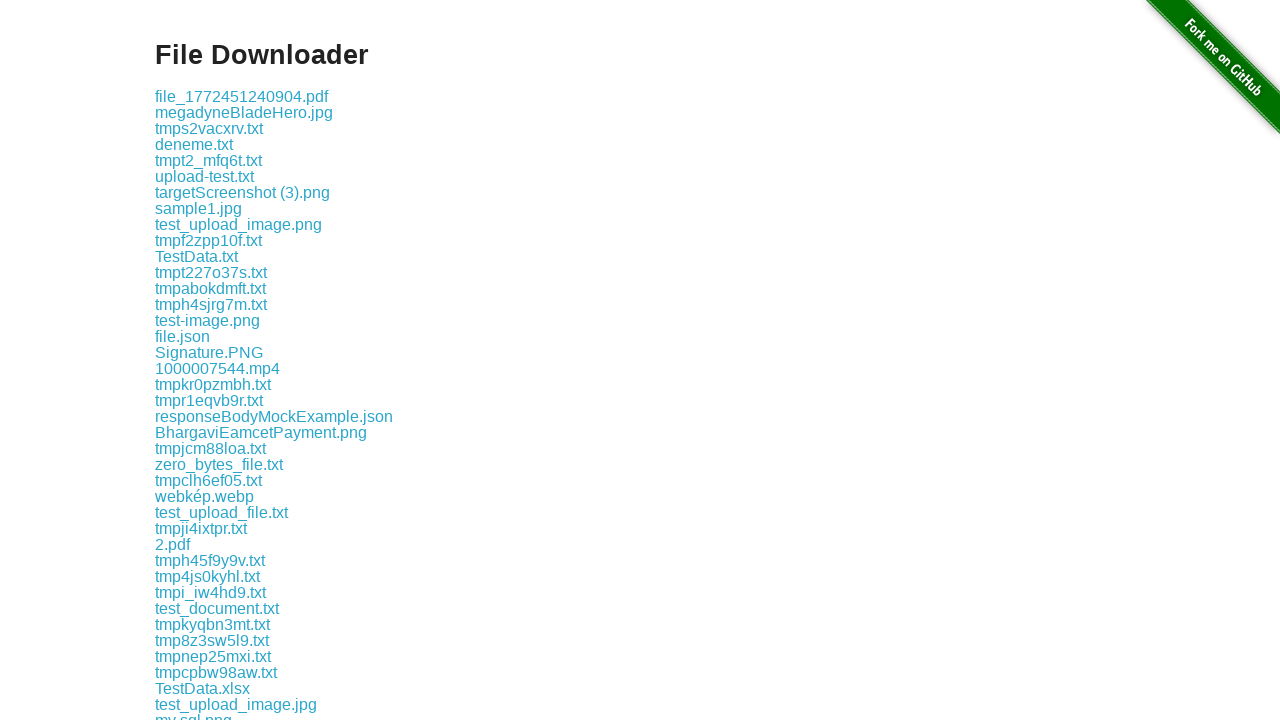

Navigated to download page
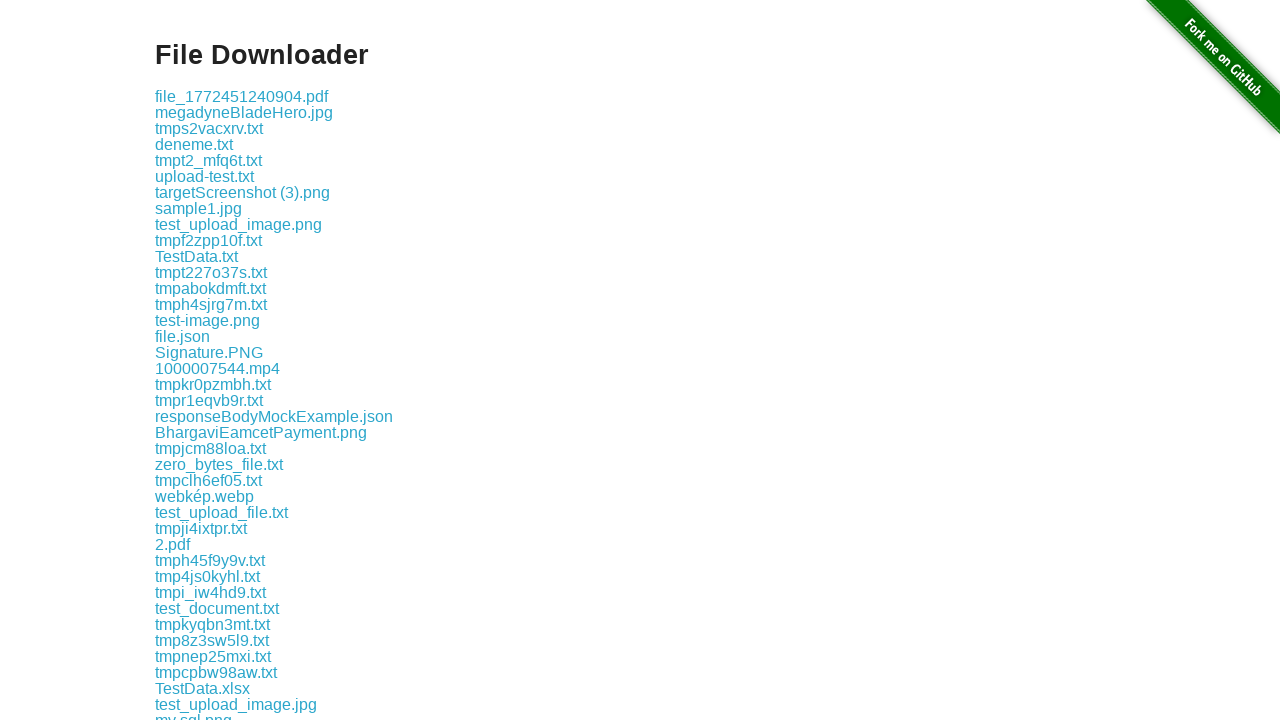

Clicked the first download link at (242, 96) on .example a
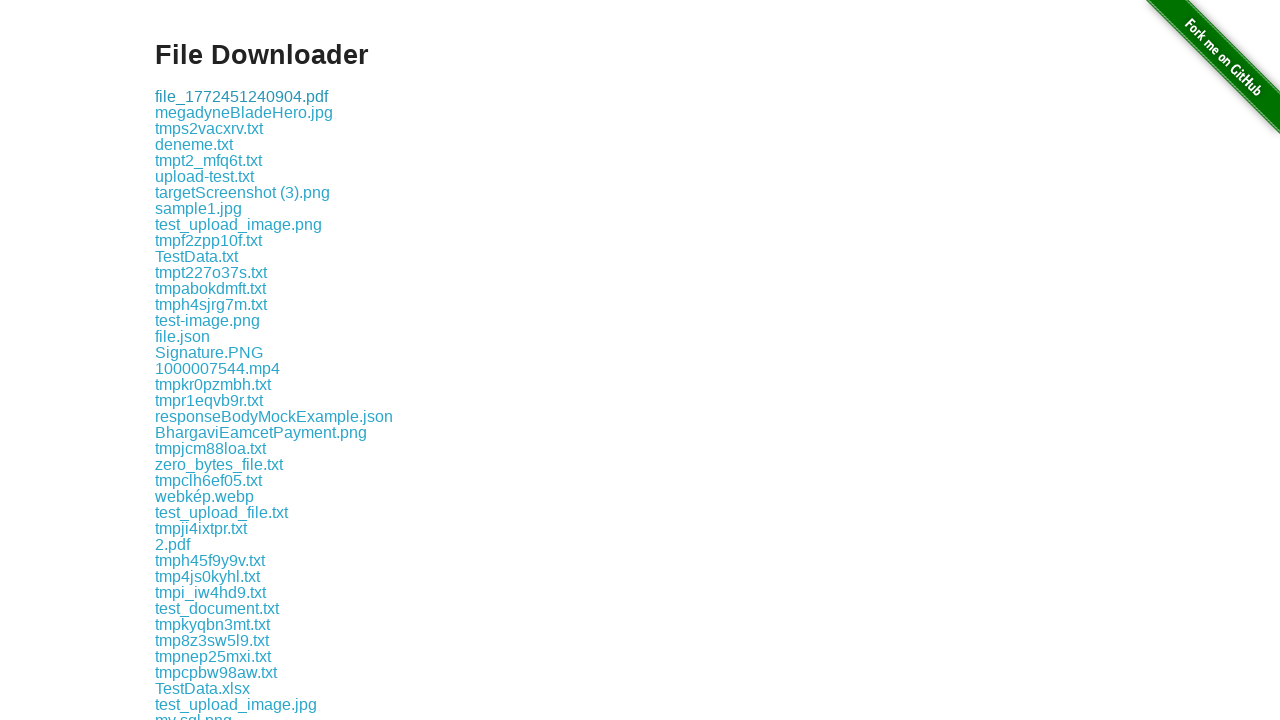

Waited for download to complete
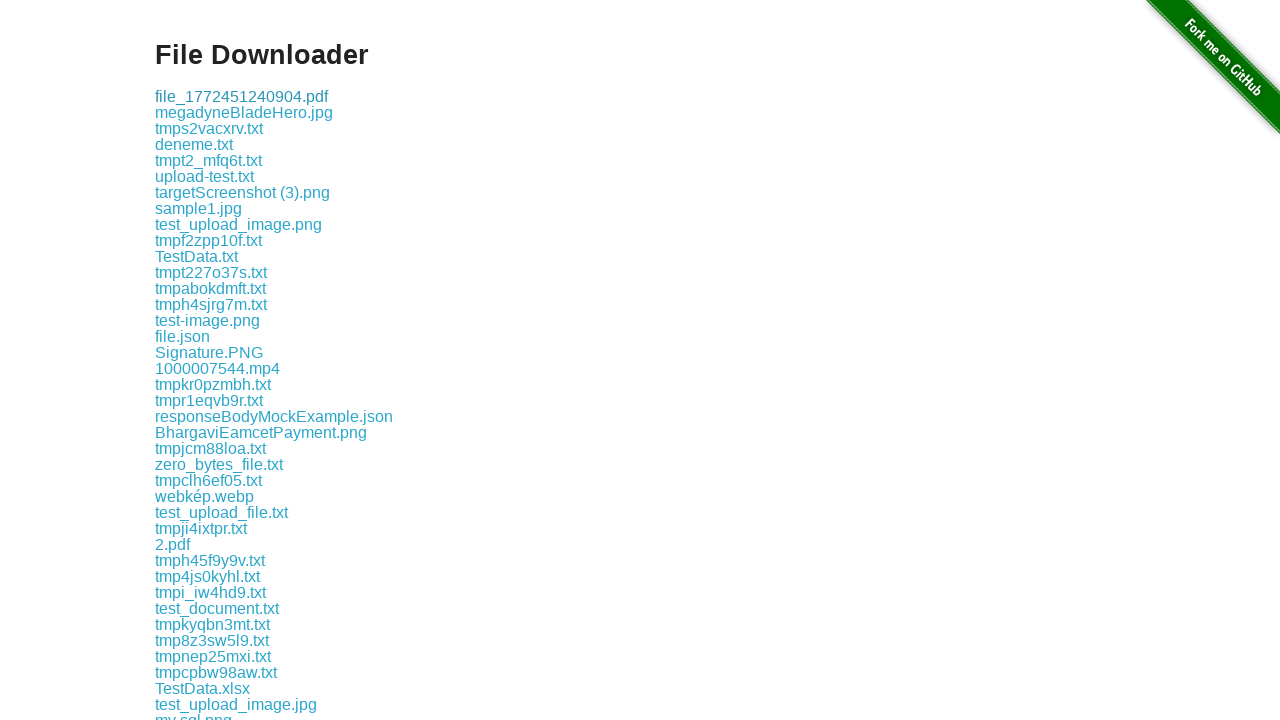

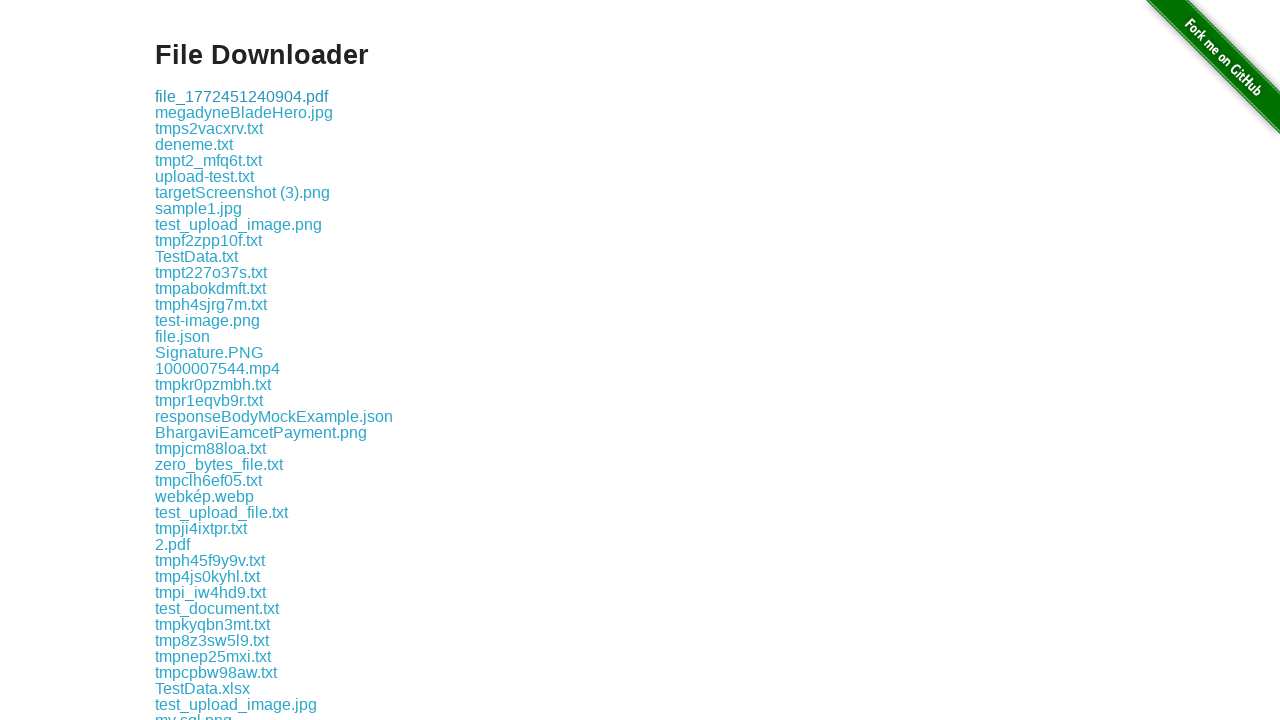